Tests a mortgage calculator by entering a purchase price, expanding advanced options, selecting a start month, and clicking calculate to get monthly payment results.

Starting URL: https://www.mlcalc.com

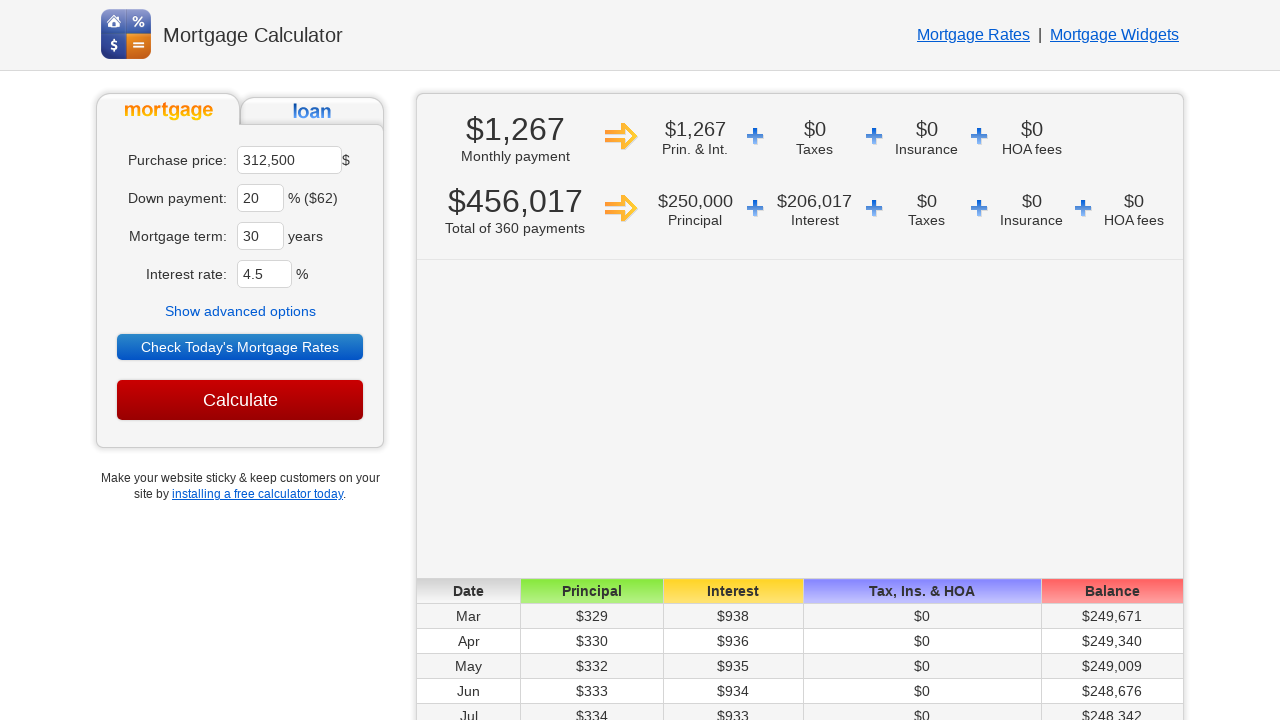

Cleared purchase price field on //*[@id='ma']
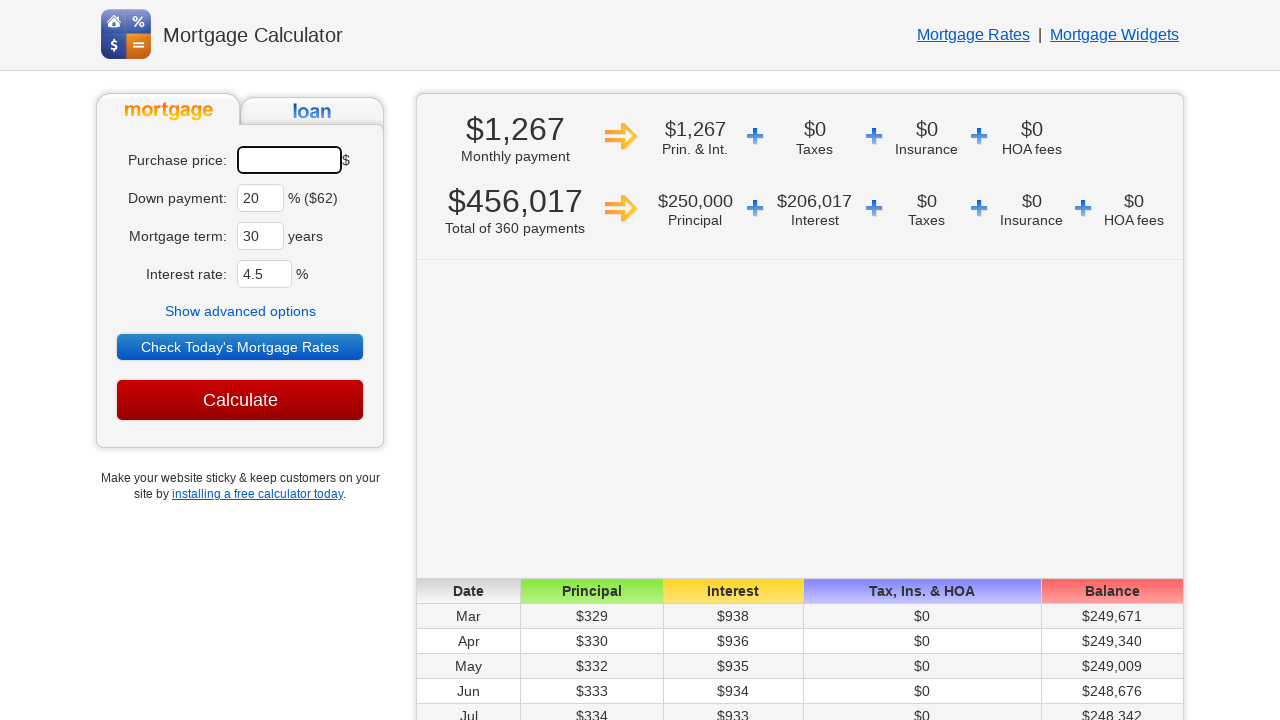

Entered purchase price of 450000 on #ma
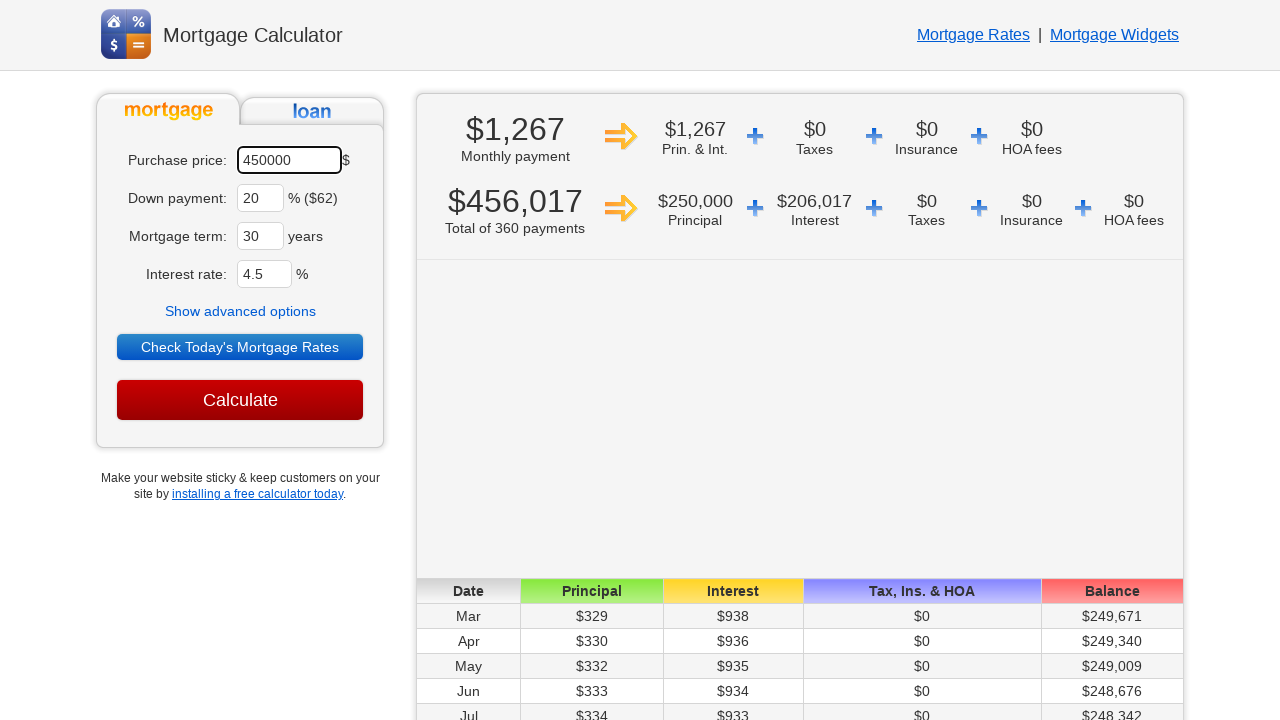

Clicked to show advanced options at (240, 311) on text=Show advanced options
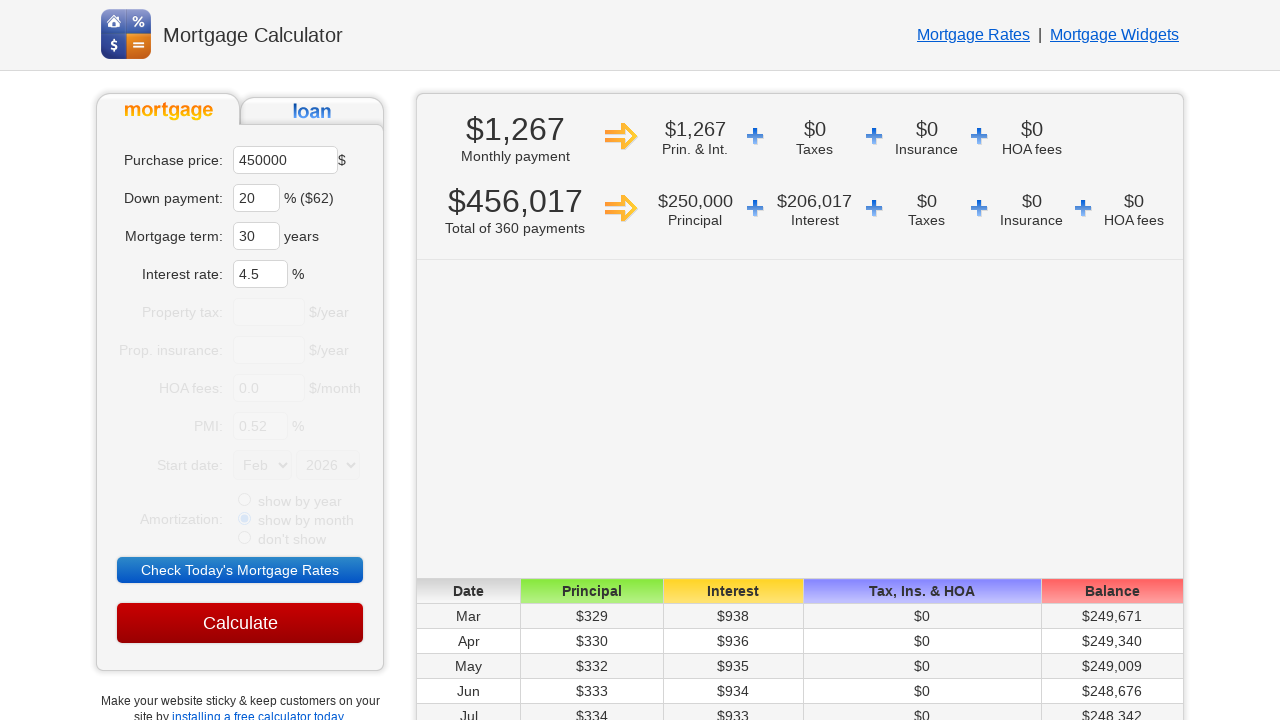

Selected June as start month on select[name='sm']
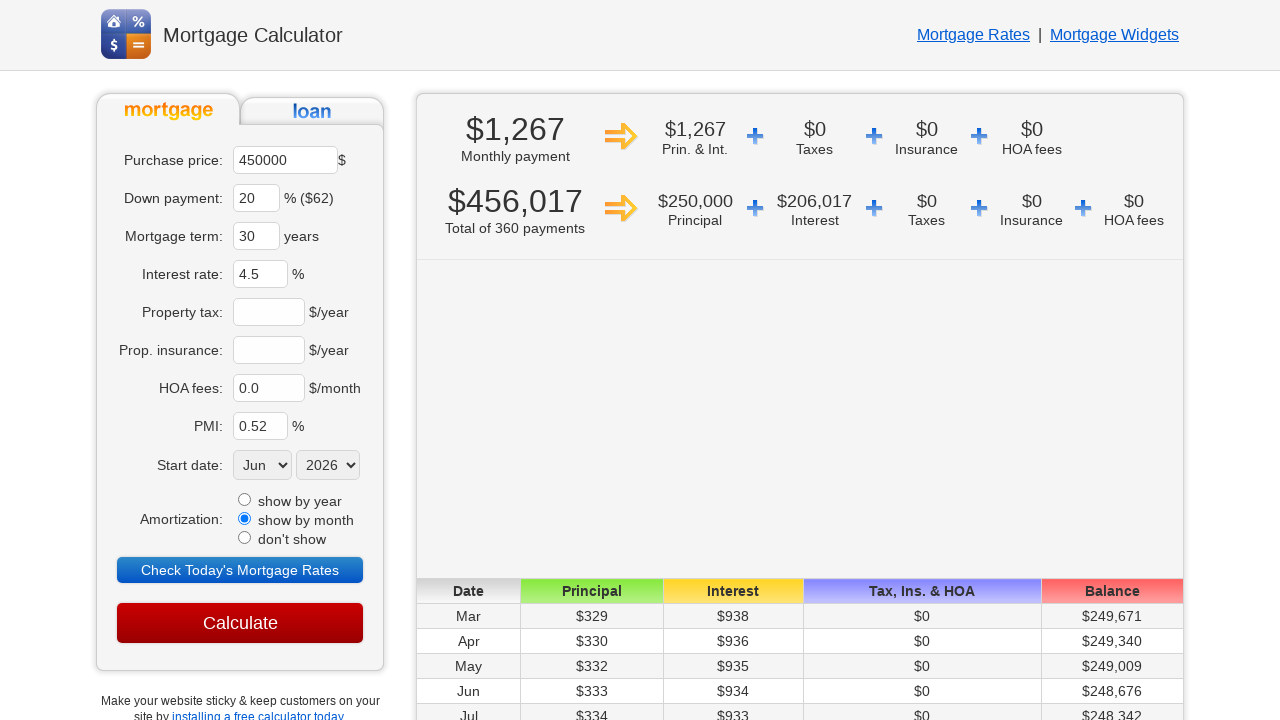

Clicked Calculate button at (240, 623) on input[value='Calculate']
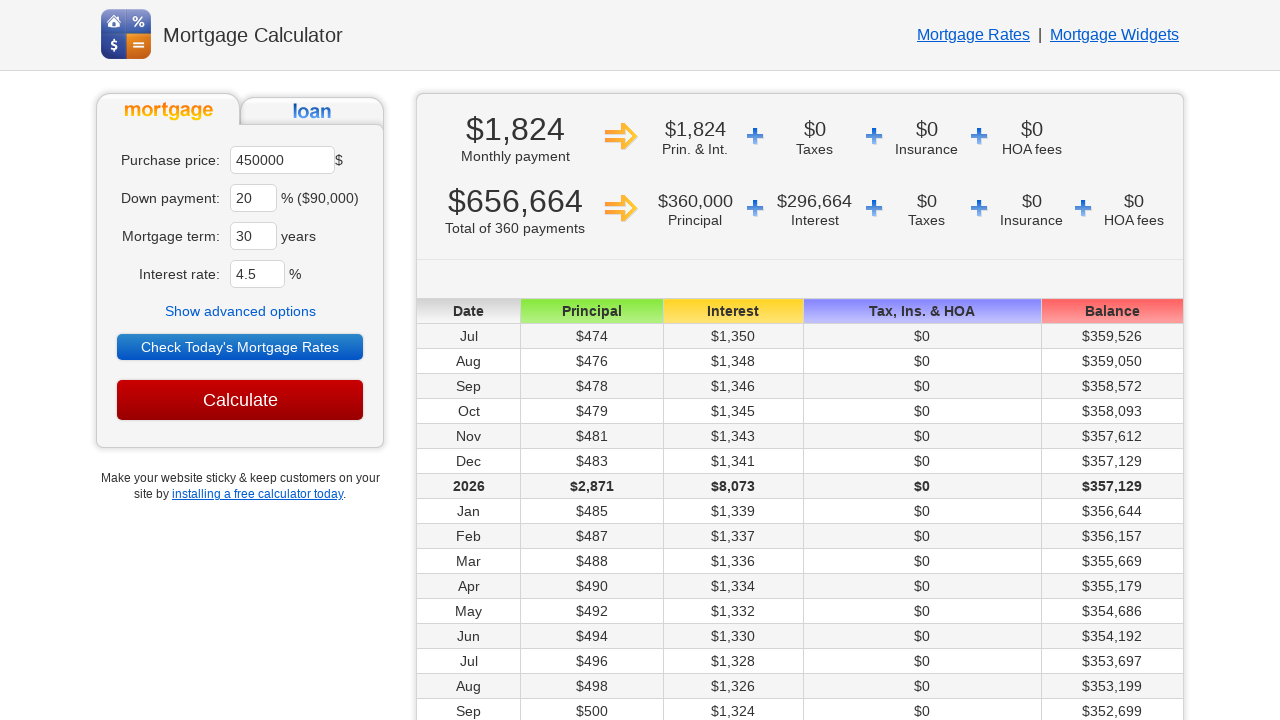

Monthly payment result appeared
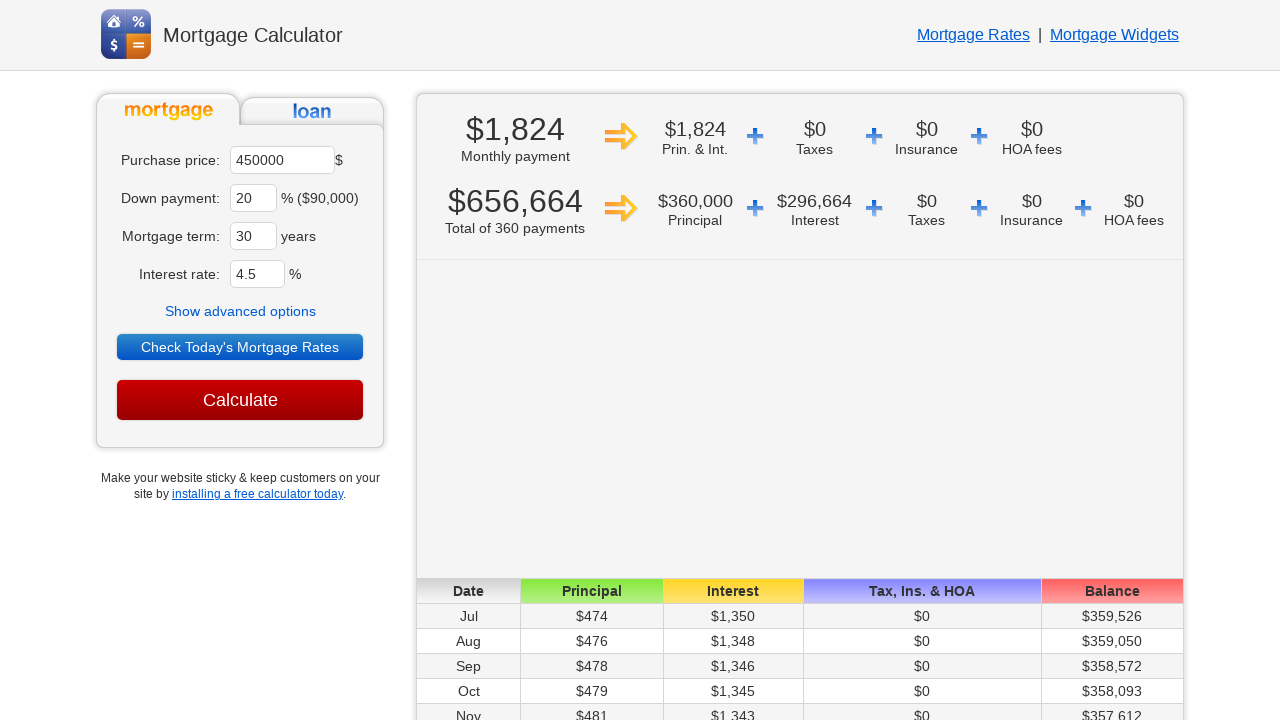

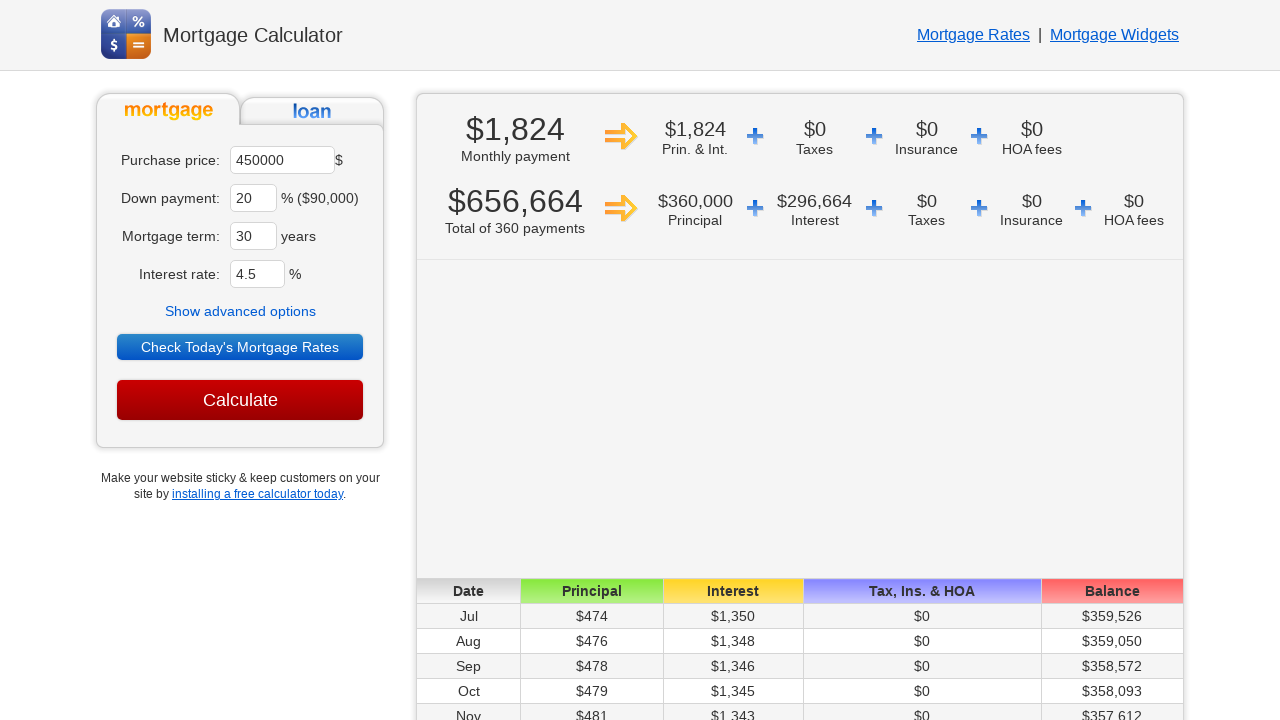